Navigates to Microsoft's India website and locates social media links on the page

Starting URL: https://www.microsoft.com/en-in

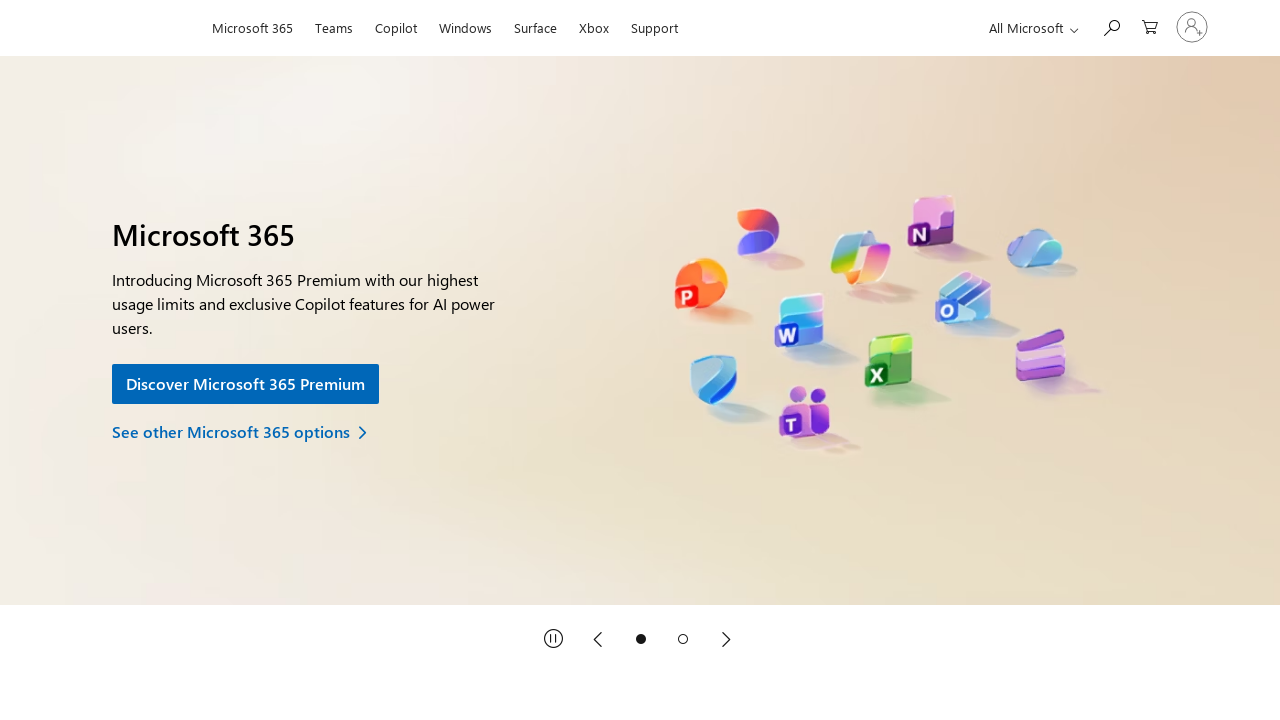

Waited for page to load with networkidle state
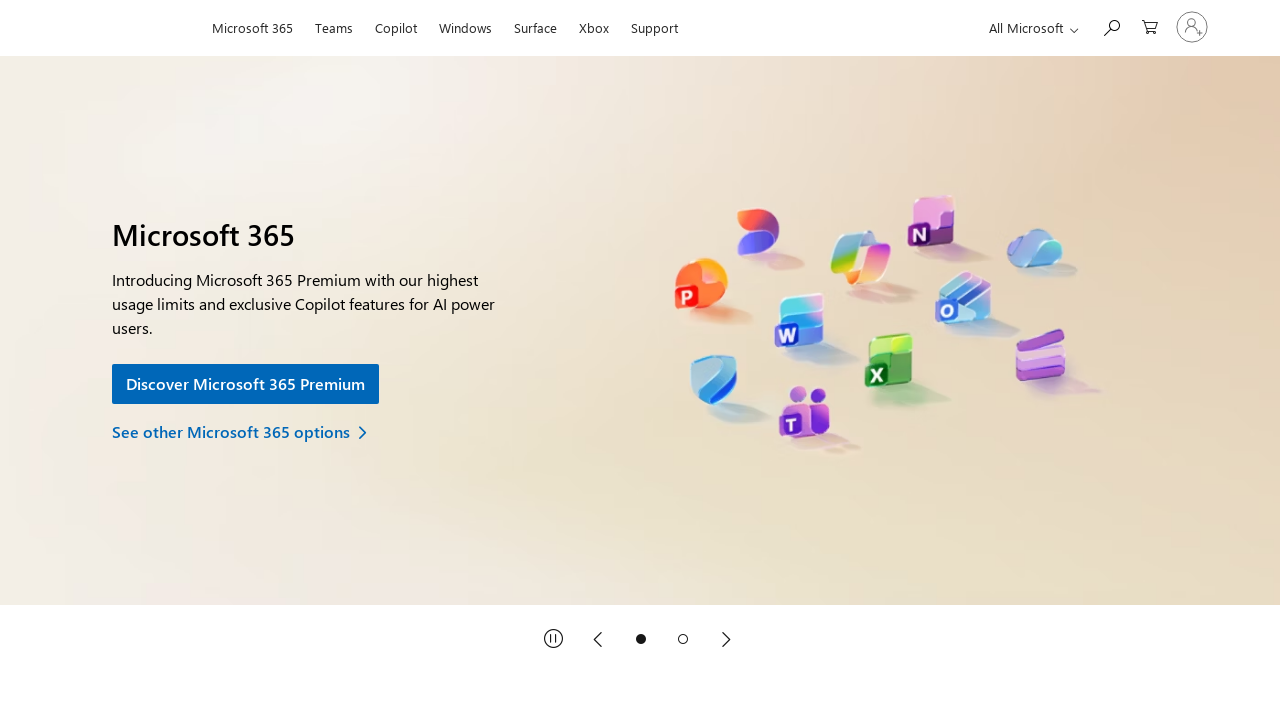

Located all social media links (Facebook, Twitter, Instagram, LinkedIn) on Microsoft India website
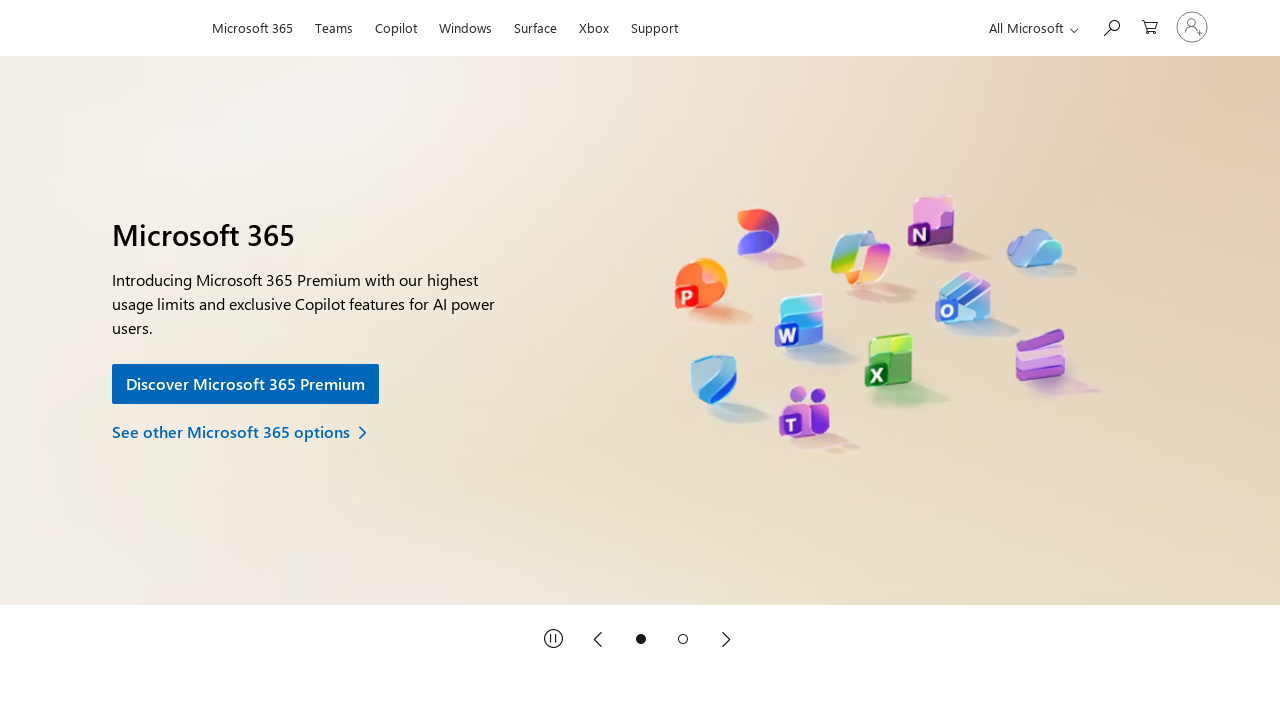

Verified 2 social media links found on page
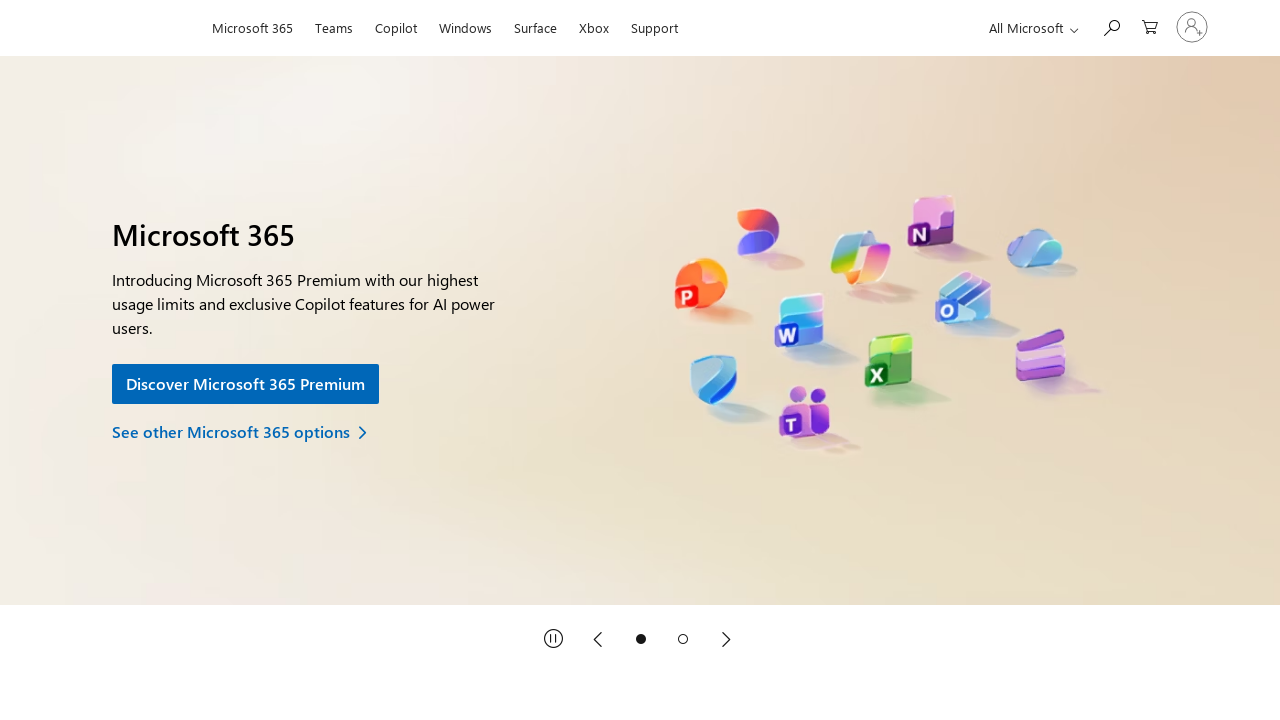

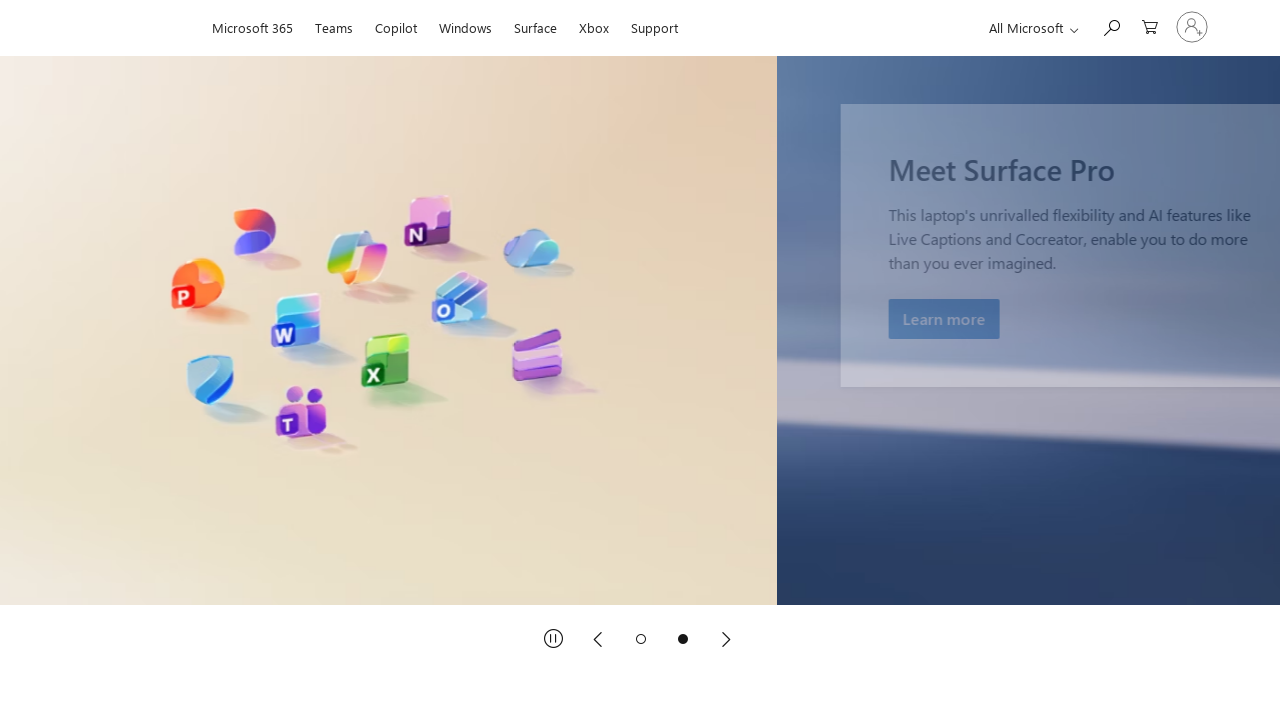